Tests the Dutch tax authority's benefits calculator by selecting year 2024, choosing healthcare allowance (zorgtoeslag), filling in personal details like birthdate and salary, and submitting to view results.

Starting URL: https://www.belastingdienst.nl/wps/wcm/connect/nl/toeslagen/content/hulpmiddel-proefberekening-toeslagen

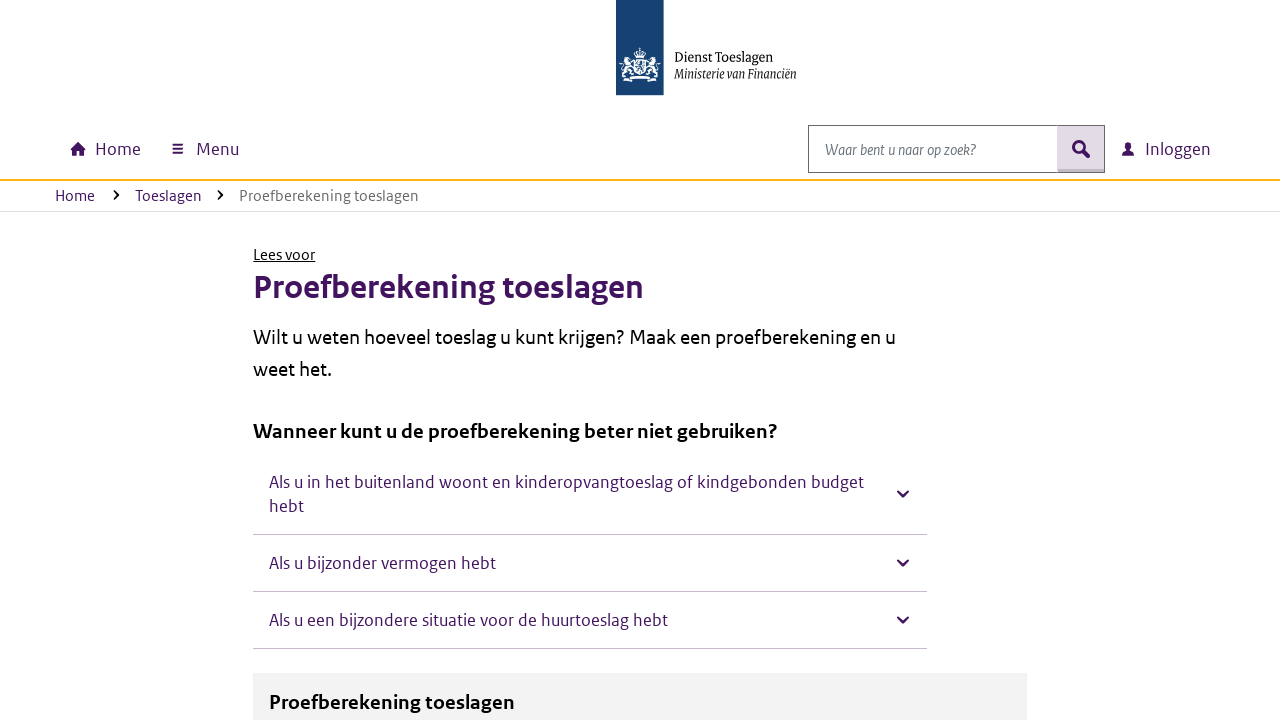

Selected year 2024 from dropdown on #V1-1_pbt
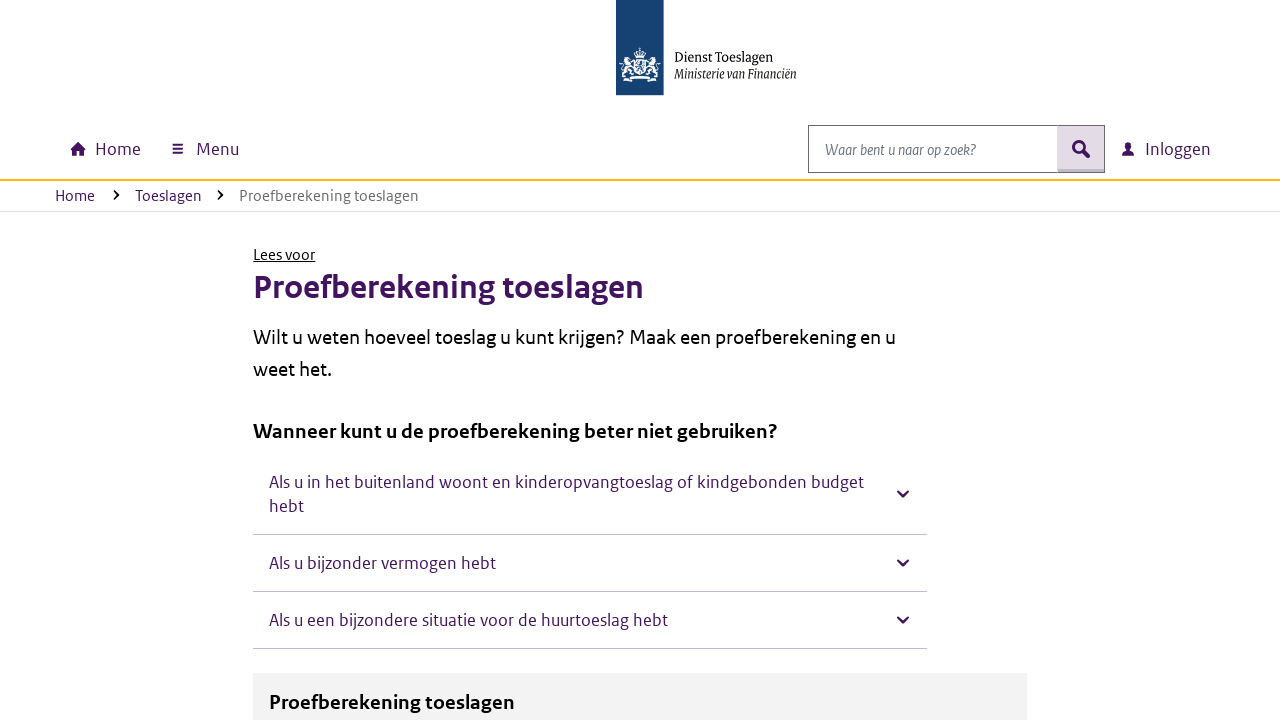

Scrolled healthcare allowance checkbox into view
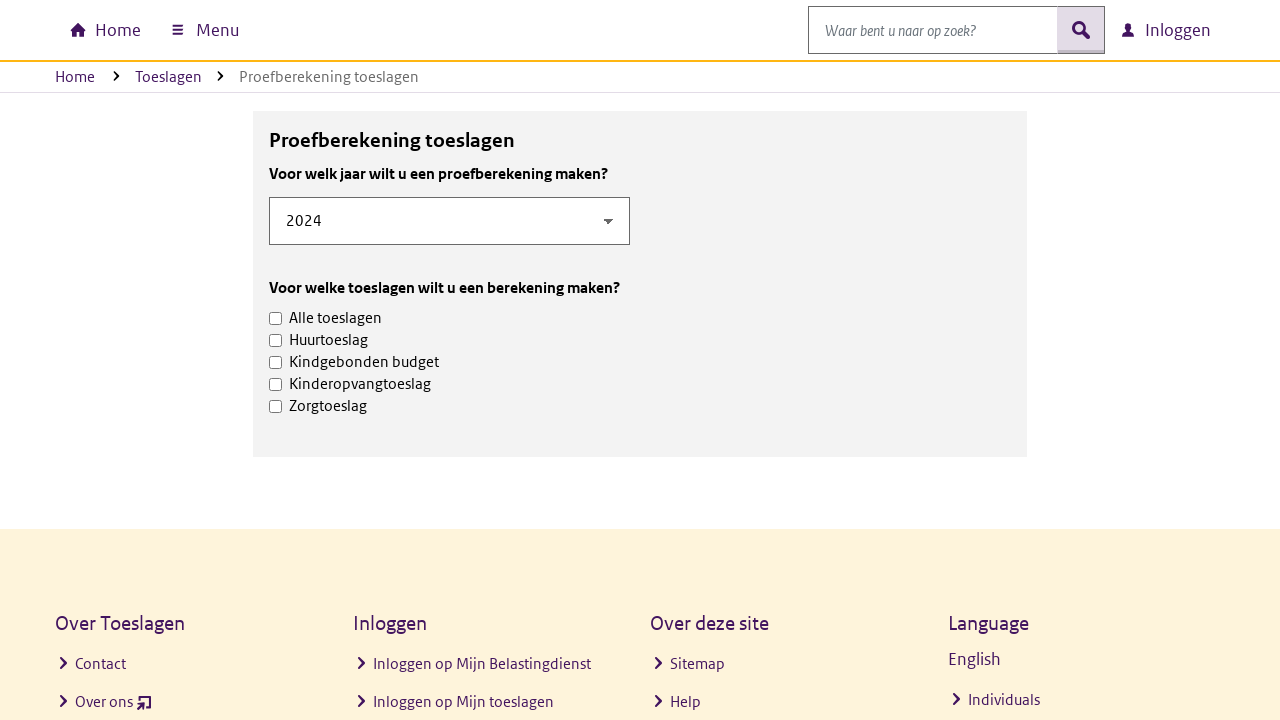

Checked zorgtoeslag (healthcare allowance) checkbox at (276, 406) on input#V1-3_pbt_4
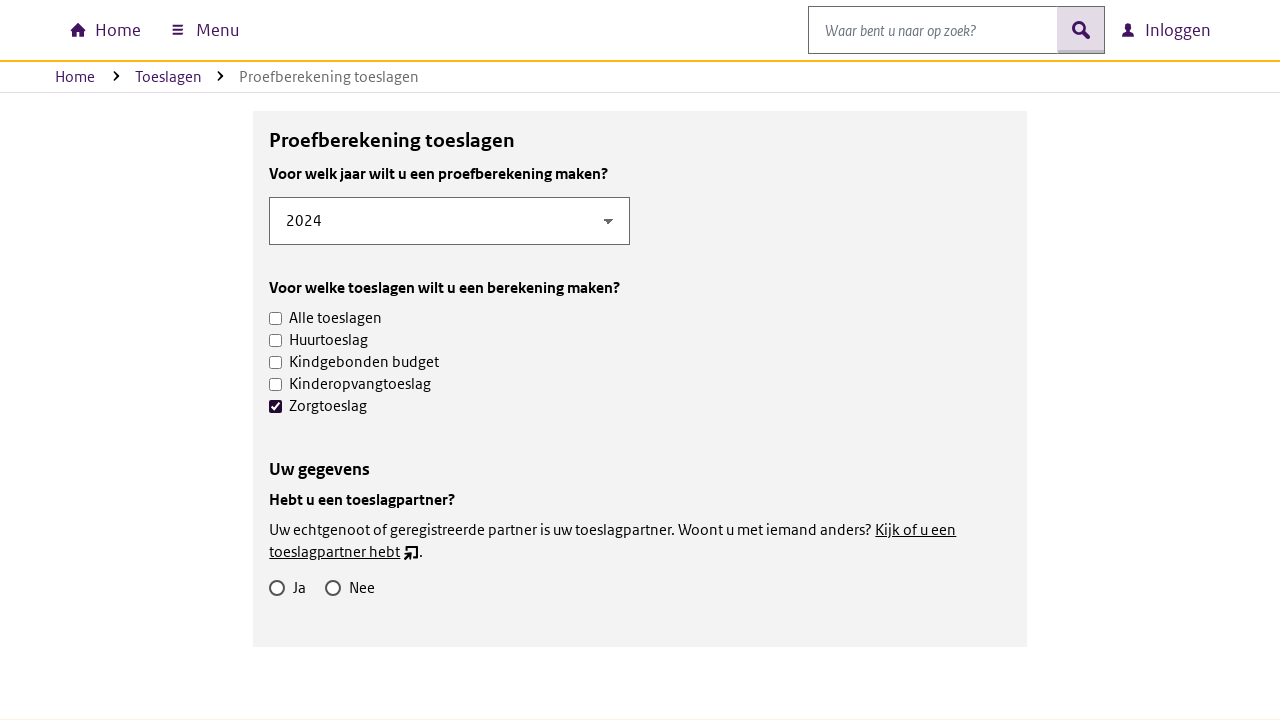

Scrolled 'no benefit partner' option into view
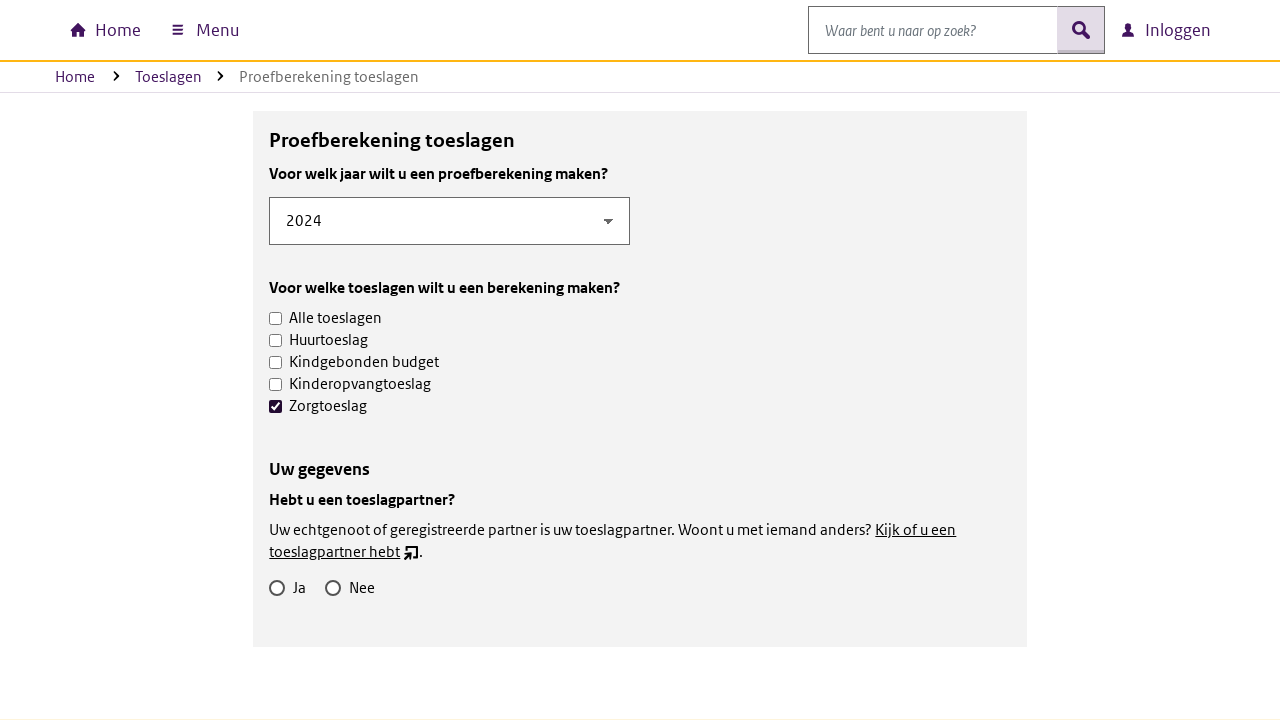

Selected 'no benefit partner' radio option at (362, 709) on label[for='V2-1_pbt_False']
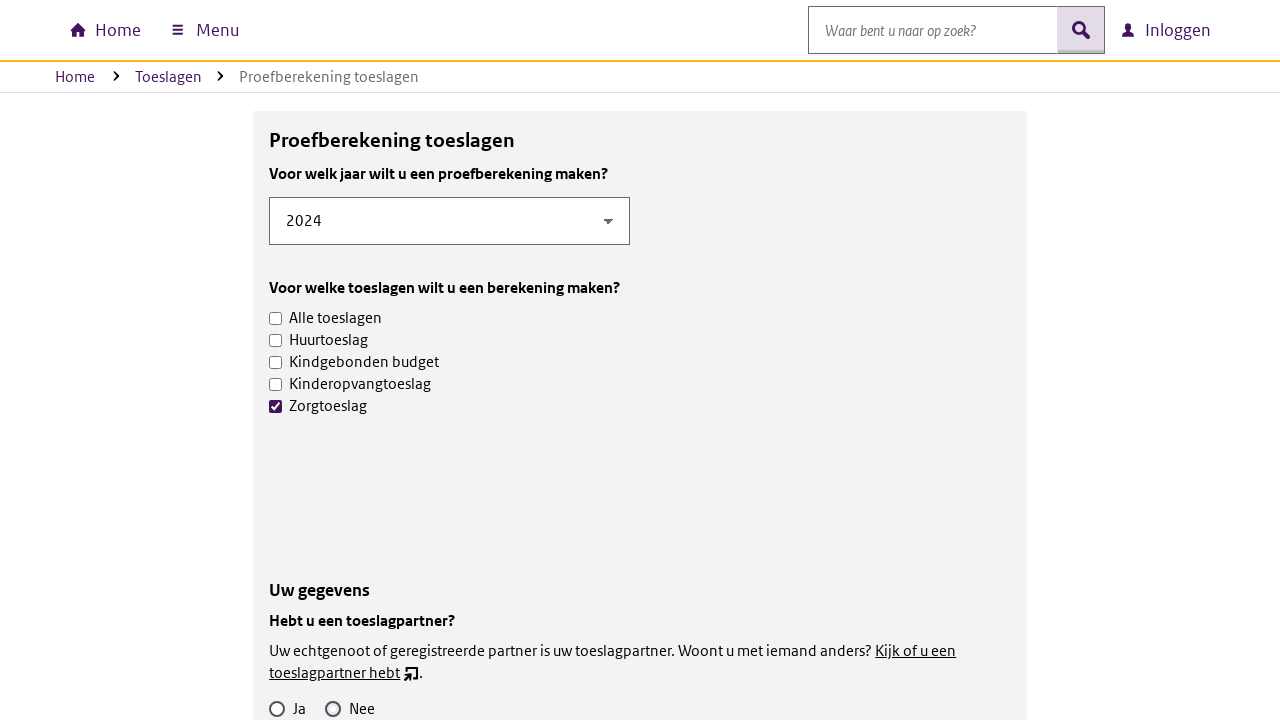

Scrolled birthdate day field into view
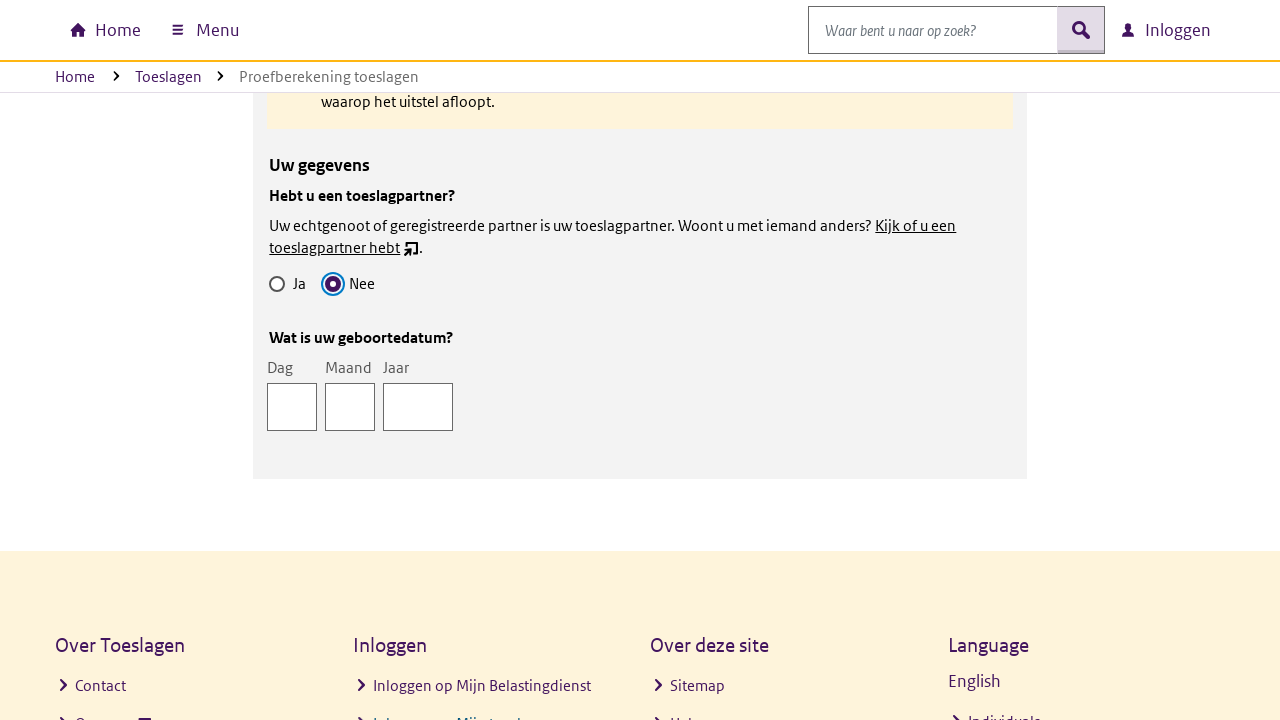

Entered day '1' in birthdate field on #V2-3_pbt-1
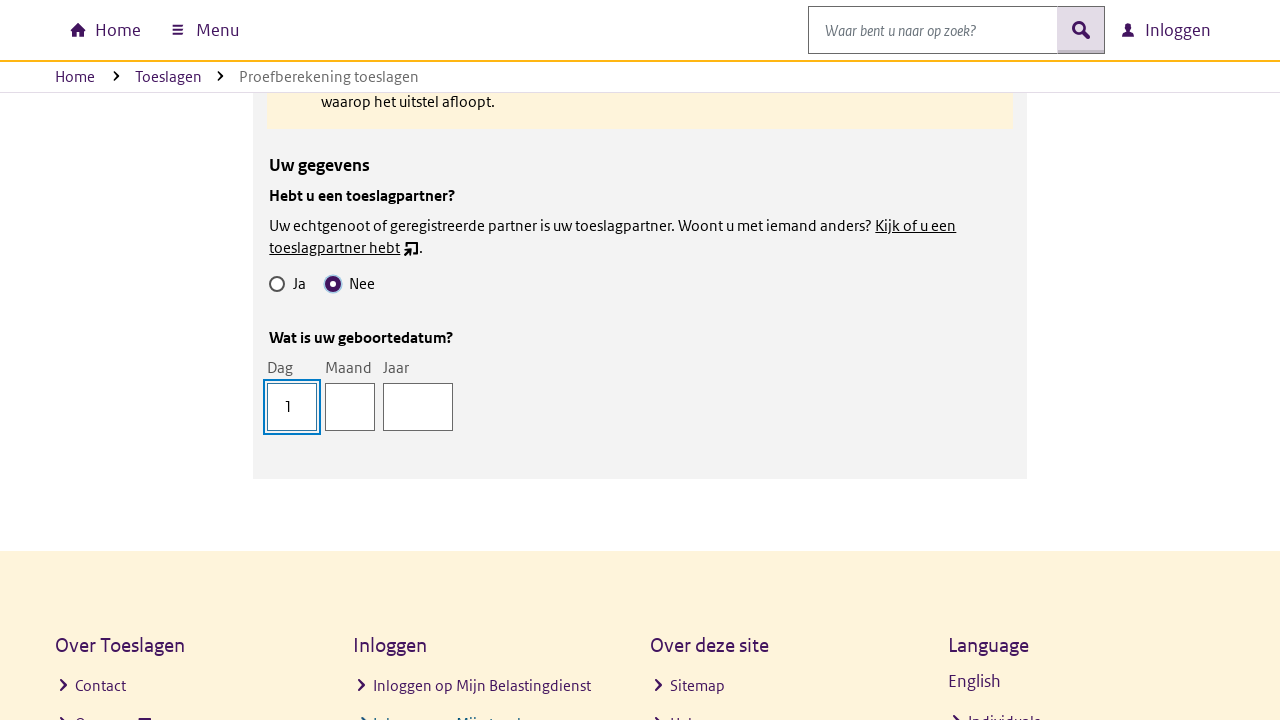

Scrolled birthdate month field into view
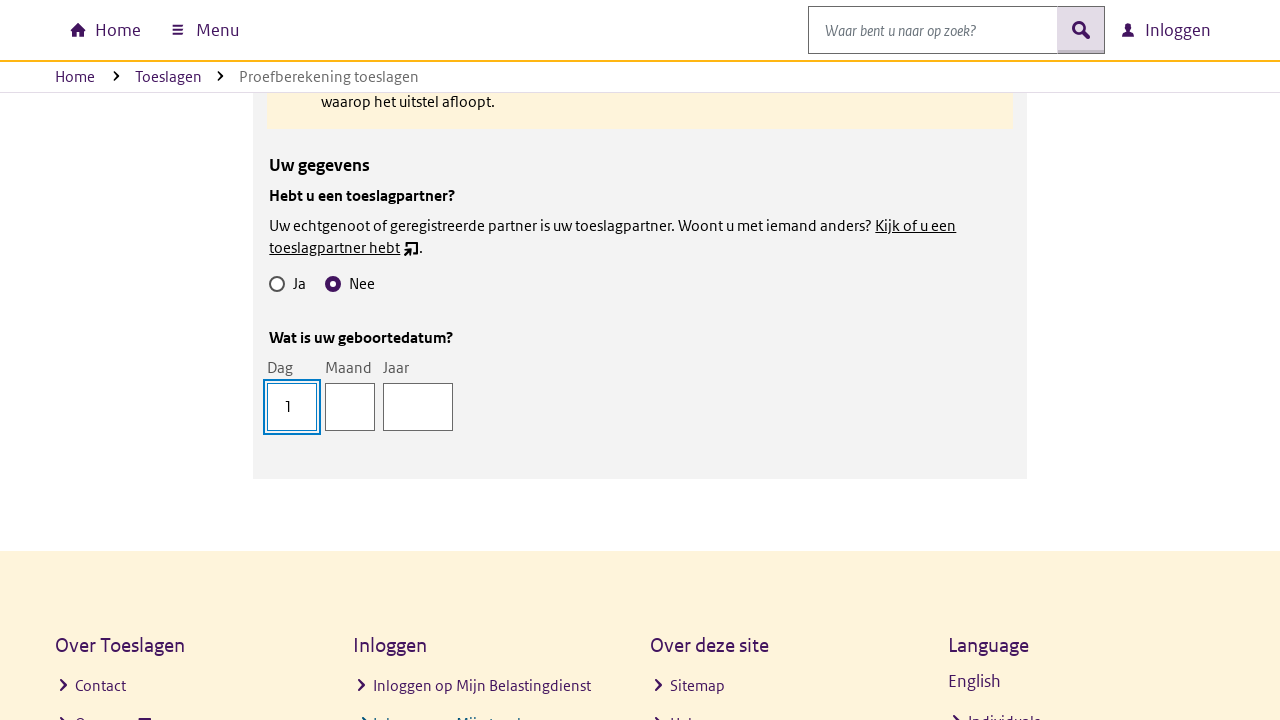

Entered month '1' in birthdate field on #V2-3_pbt-2
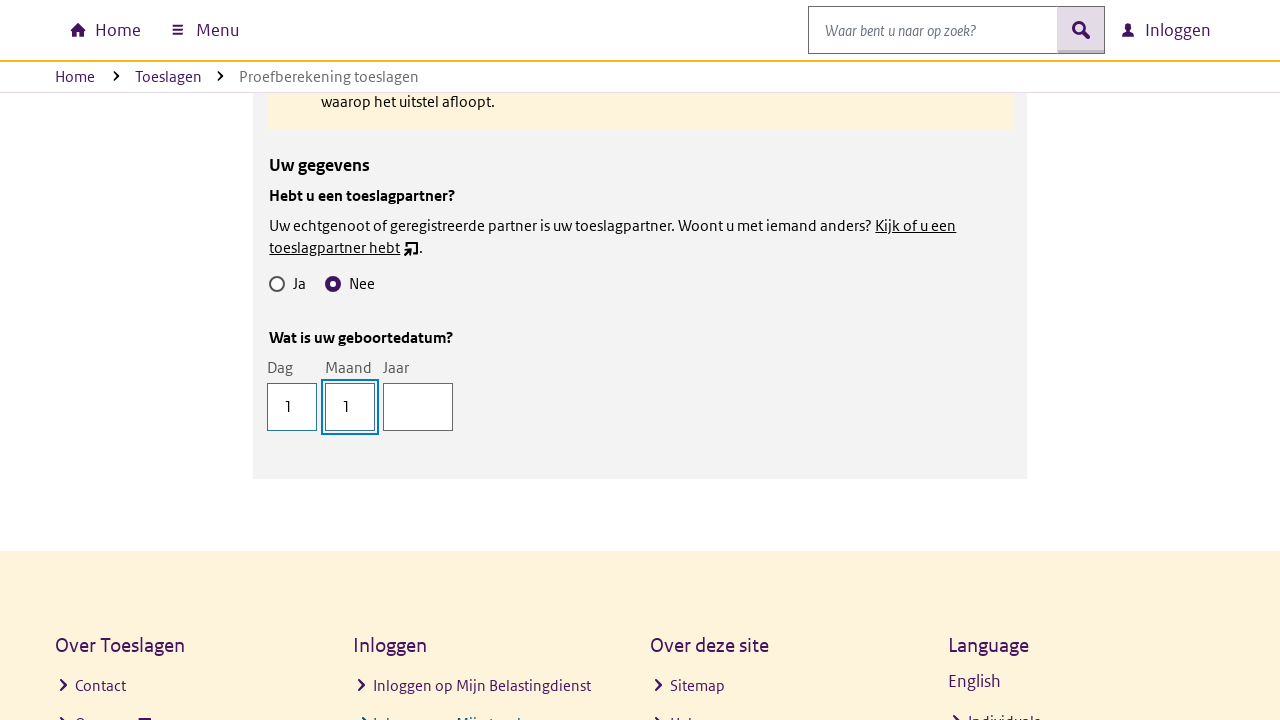

Scrolled birthdate year field into view
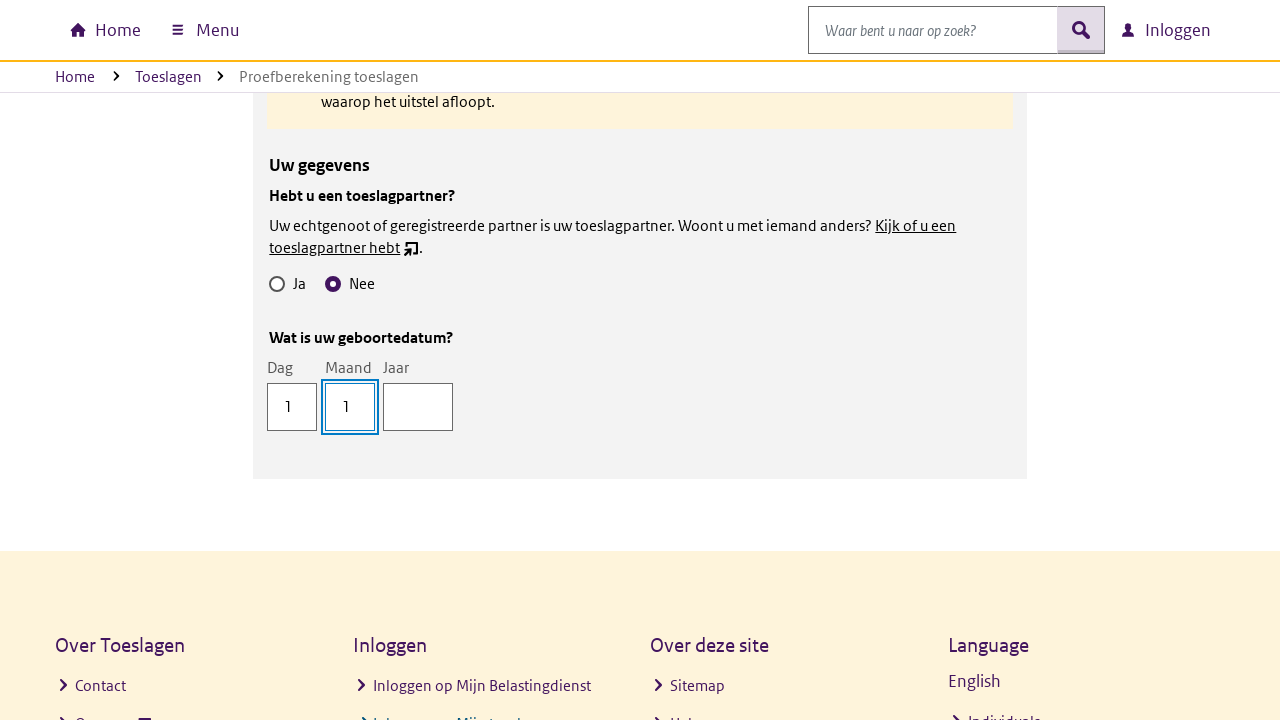

Entered year '2000' in birthdate field on #V2-3_pbt-3
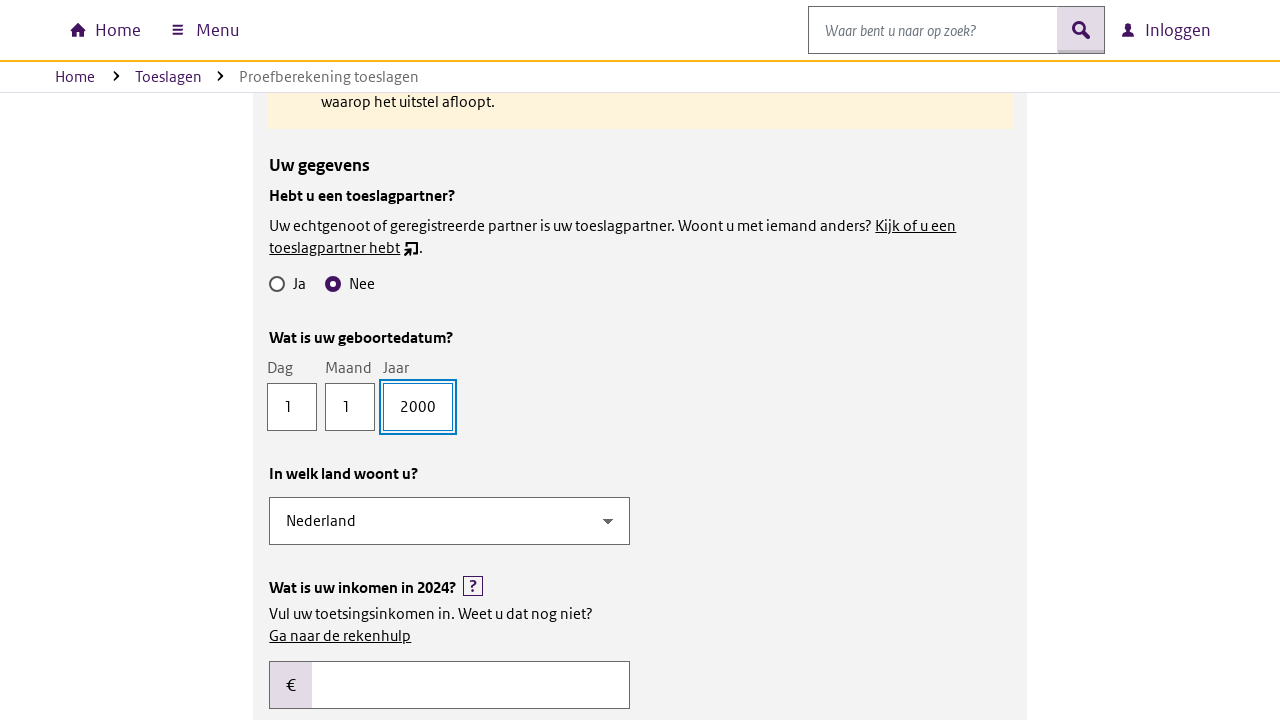

Scrolled salary field into view
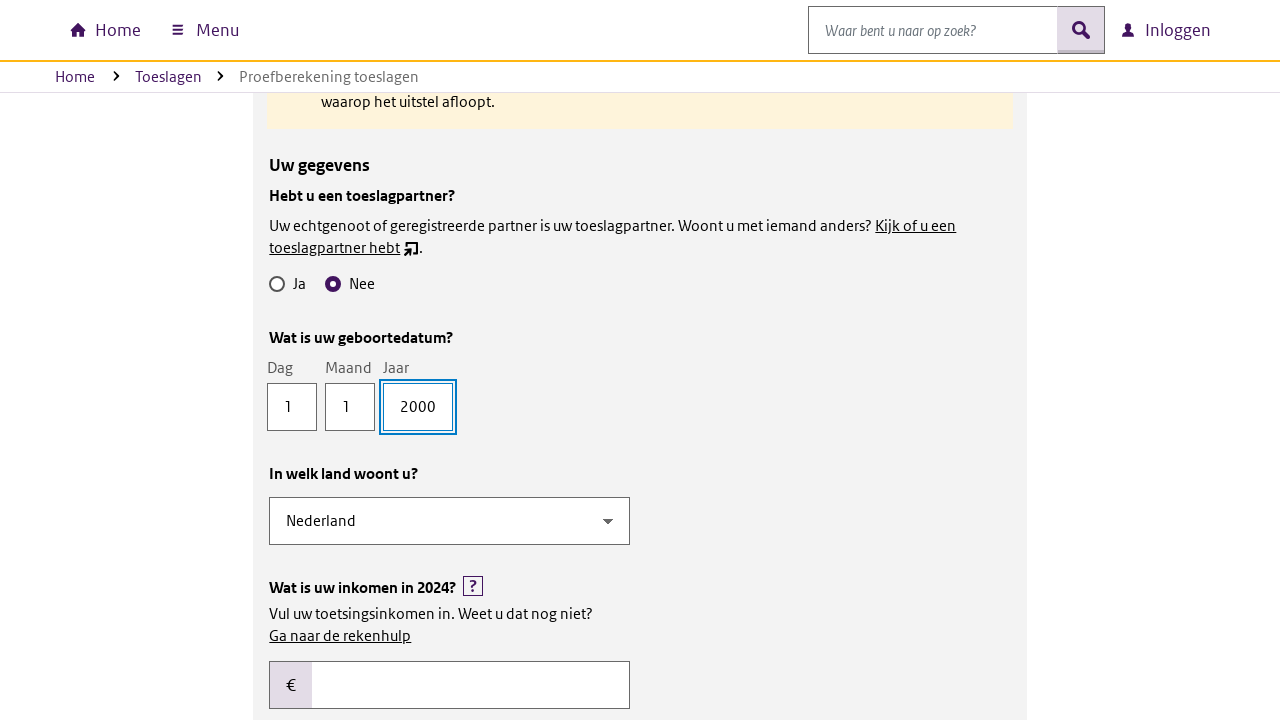

Entered salary amount '543' on #V3-10_pbt
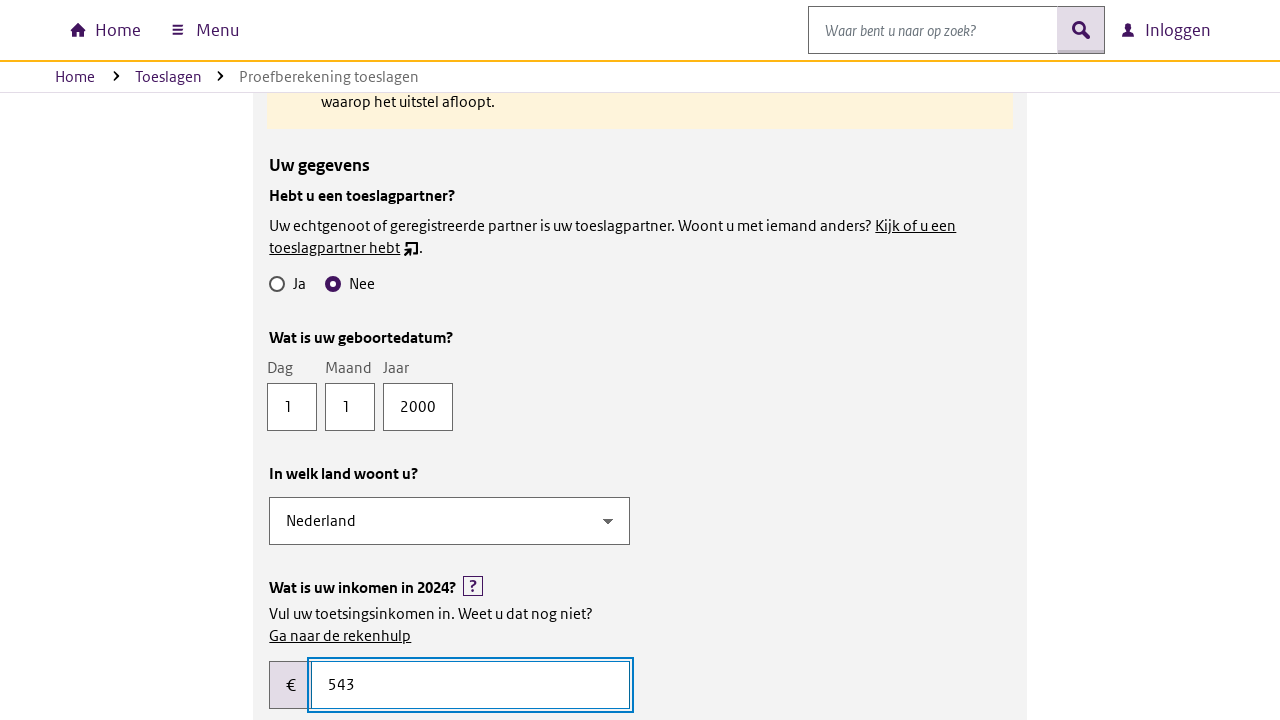

Scrolled premium payment 'yes' option into view
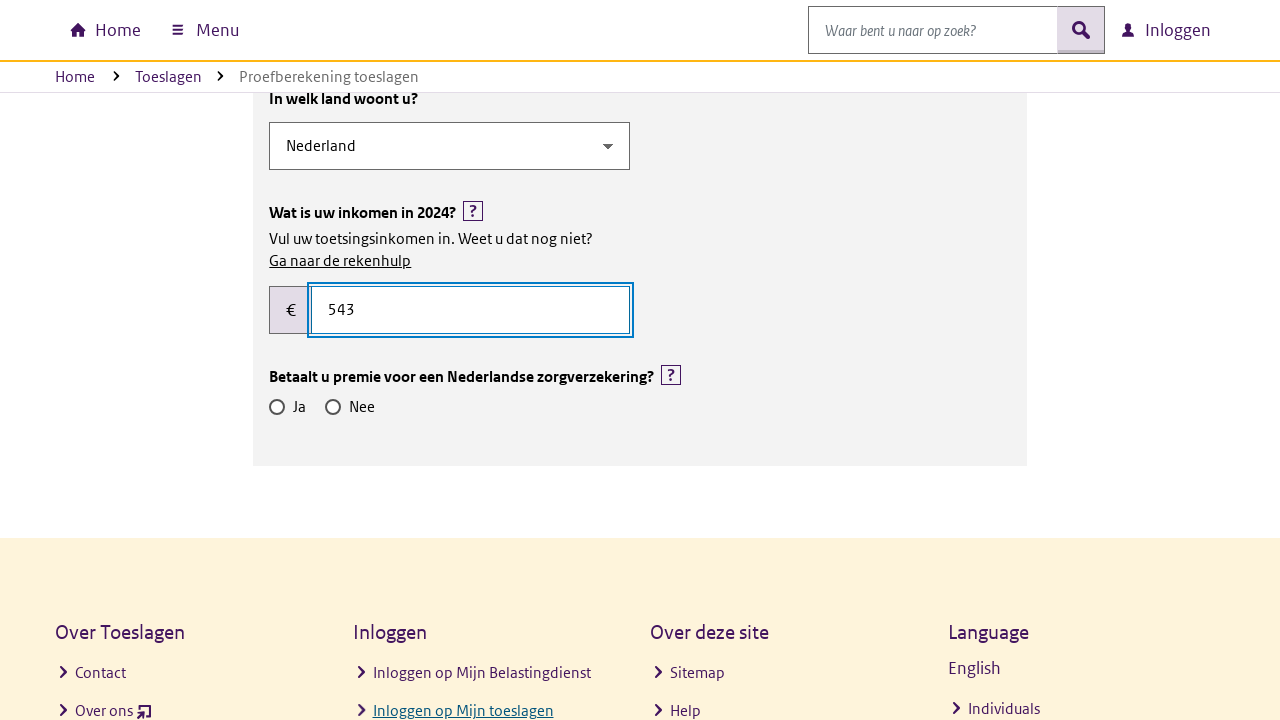

Selected 'yes' for premium payment at (300, 407) on label[for='V3-12_pbt_True']
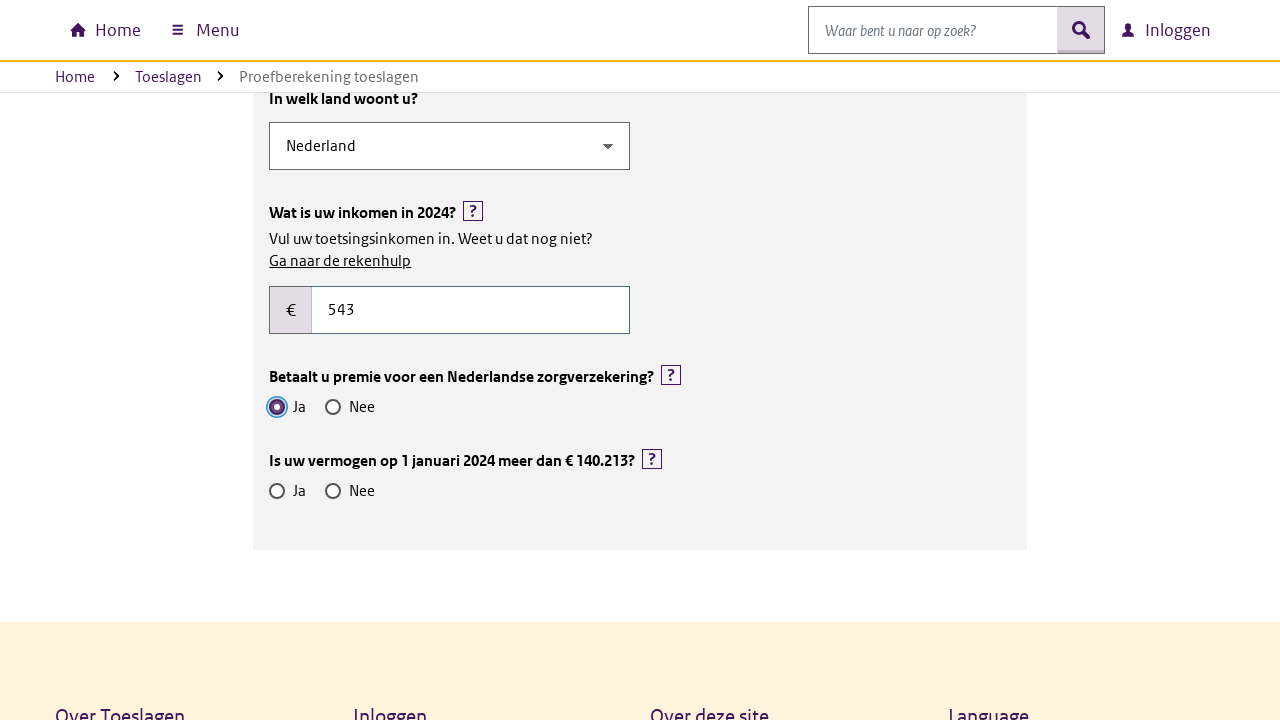

Scrolled high assets 'no' option into view
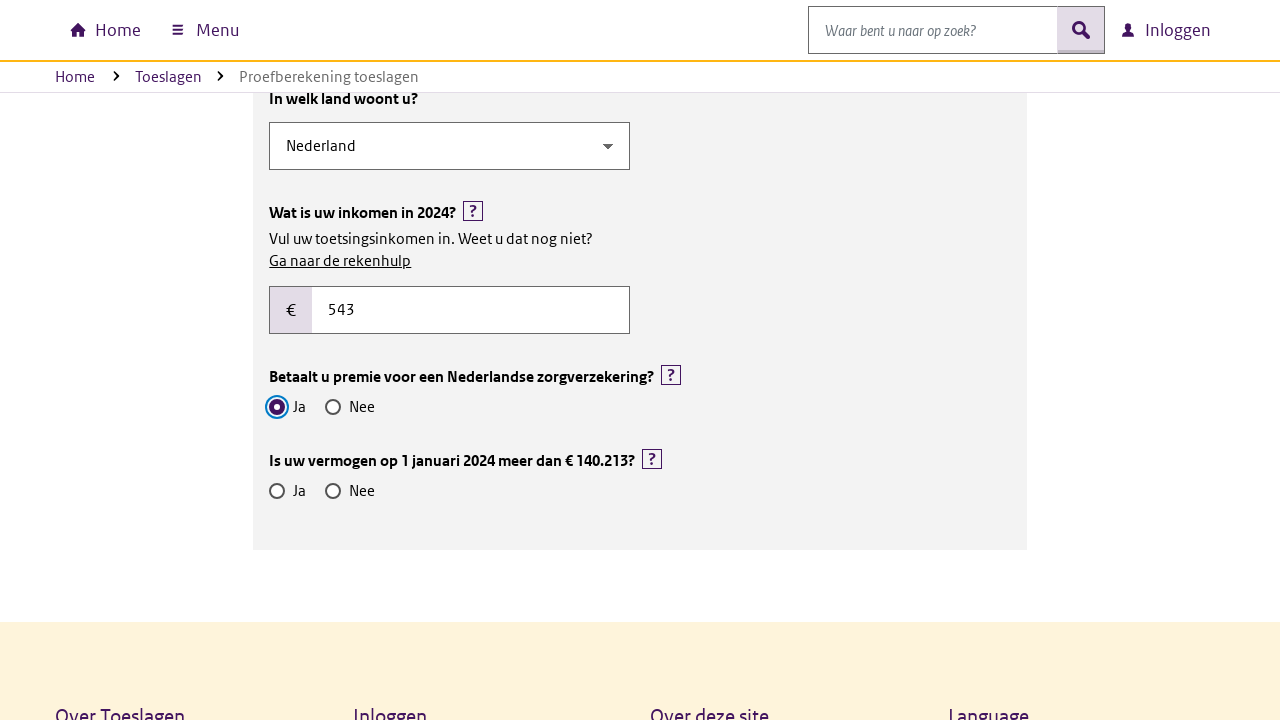

Selected 'no' for high assets (low wealth) at (362, 491) on label[for='V11-11_pbt_False']
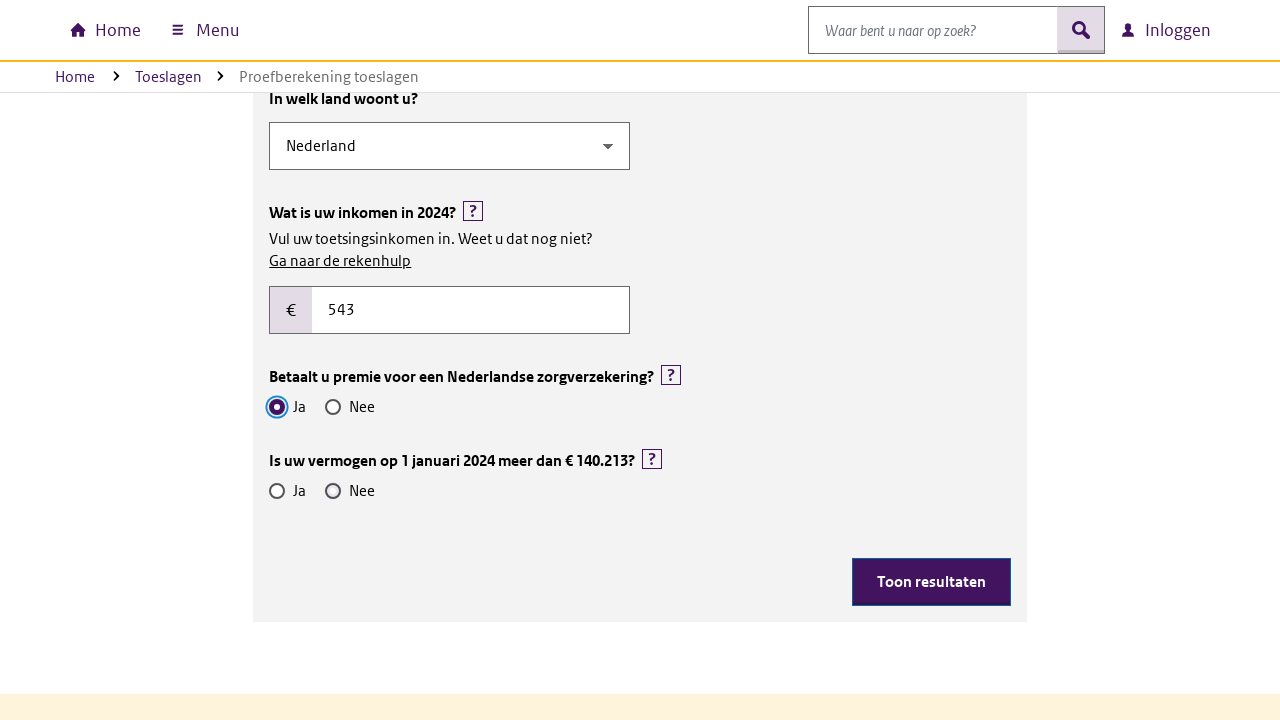

Clicked 'Show results' button to submit the calculator form at (931, 582) on #butResults_pbt
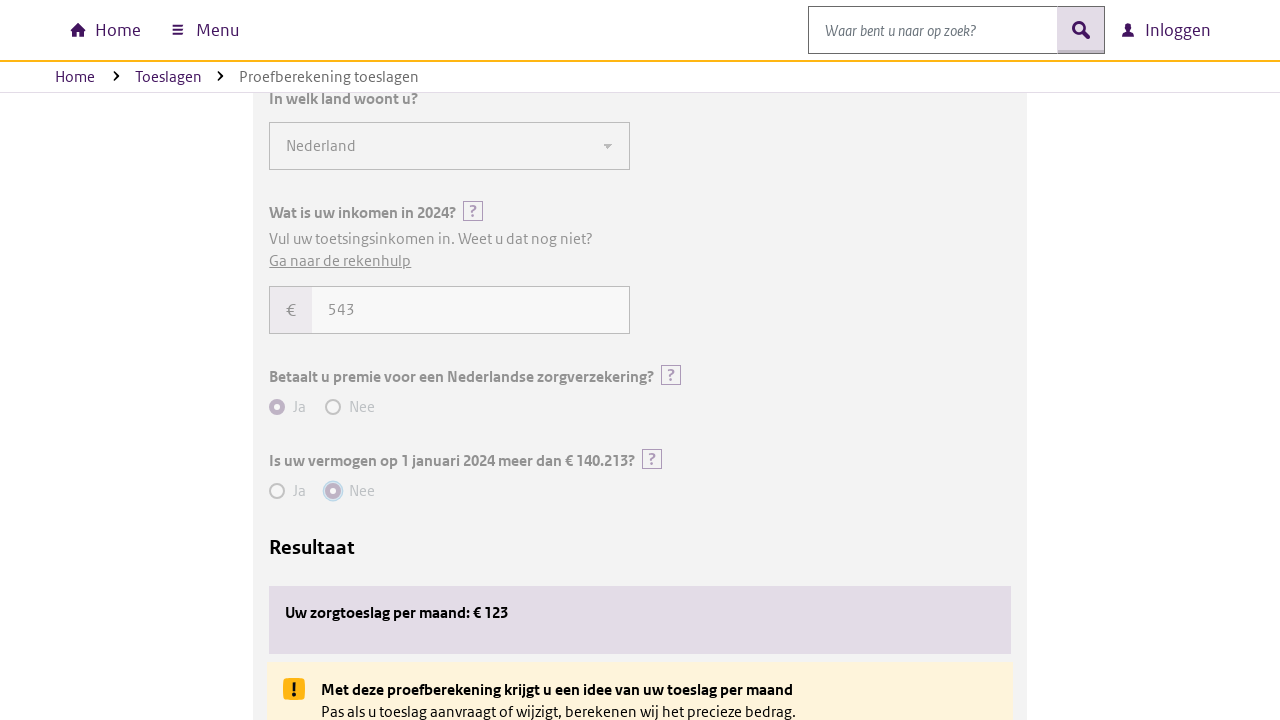

Results loaded and displayed on the page
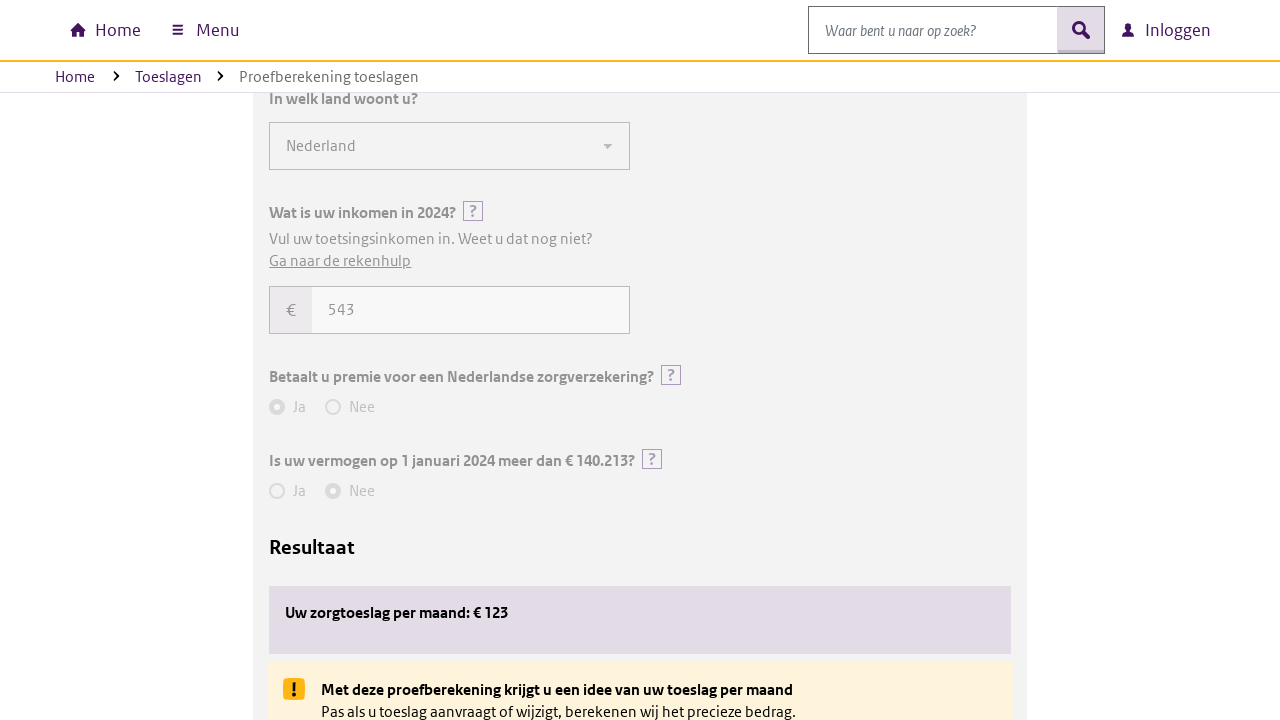

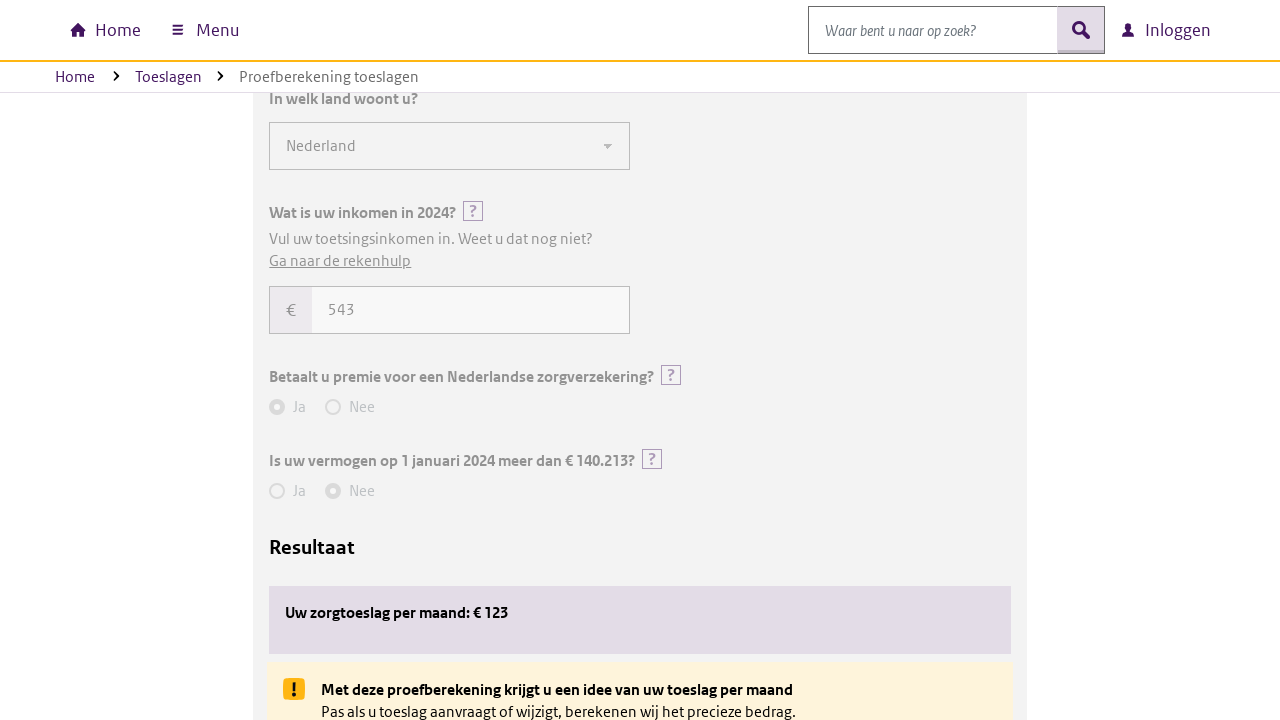